Tests a registration form by filling all form input fields with test data (name, email, phone, address) and submitting the form.

Starting URL: http://suninjuly.github.io/registration2.html

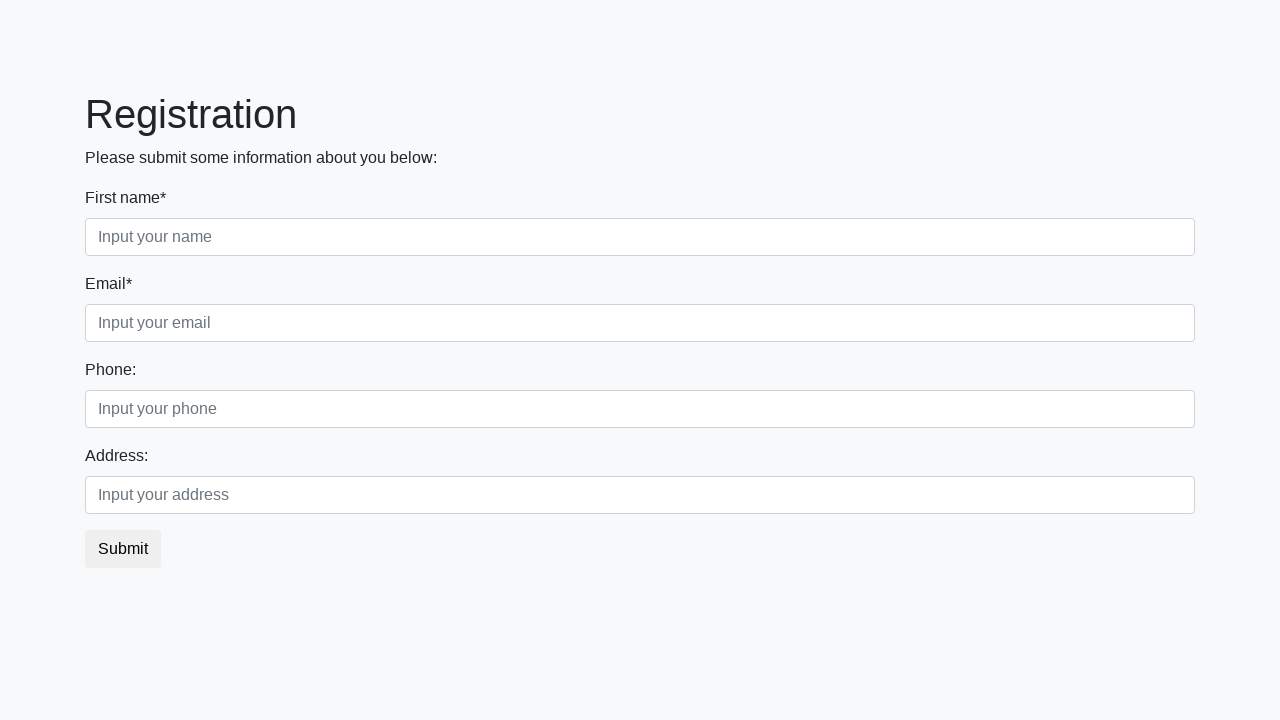

Waited for form input fields to load
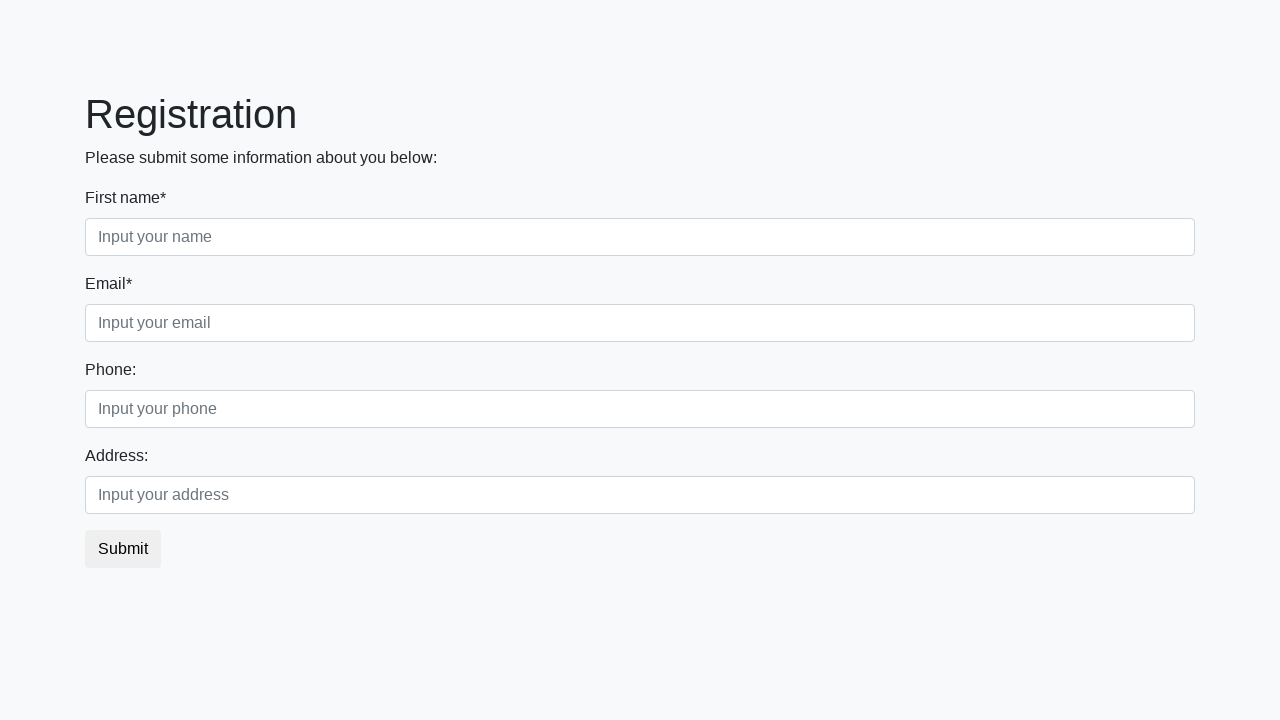

Located all form input fields
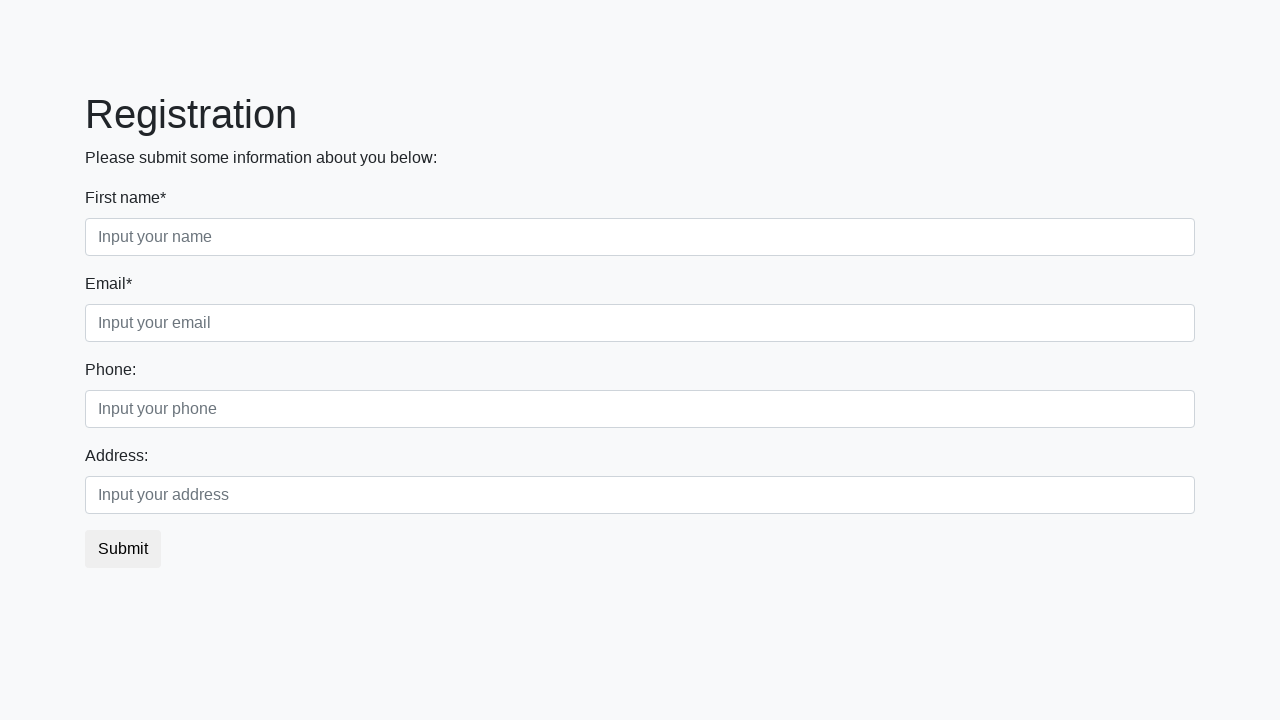

Filled form field 1 with 'aggie' on .form-control >> nth=0
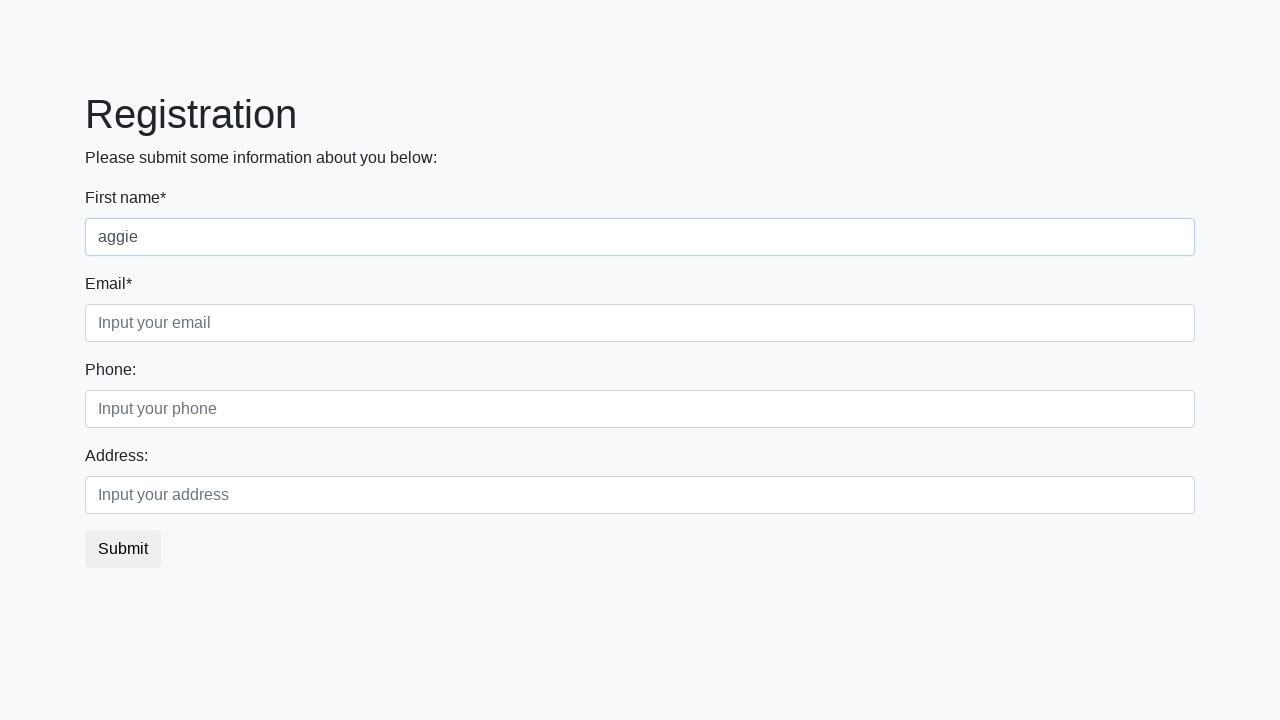

Filled form field 2 with 'aggie@mail.com' on .form-control >> nth=1
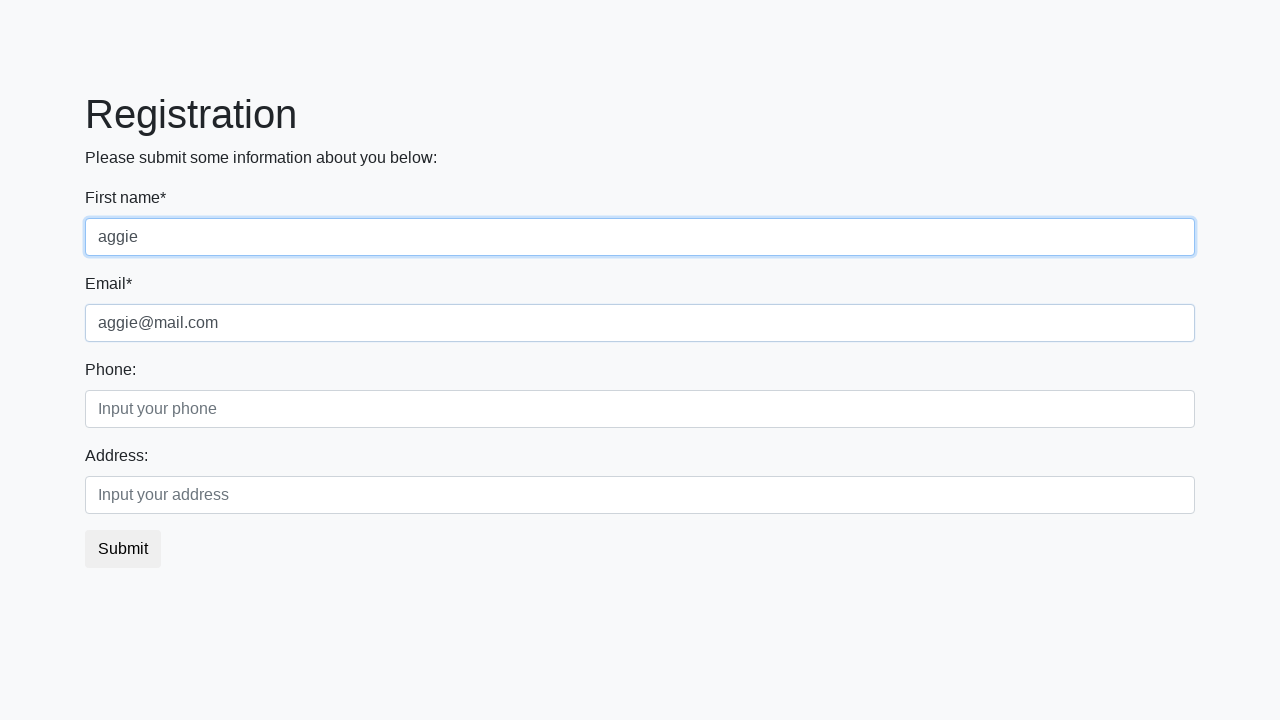

Filled form field 3 with '86977887' on .form-control >> nth=2
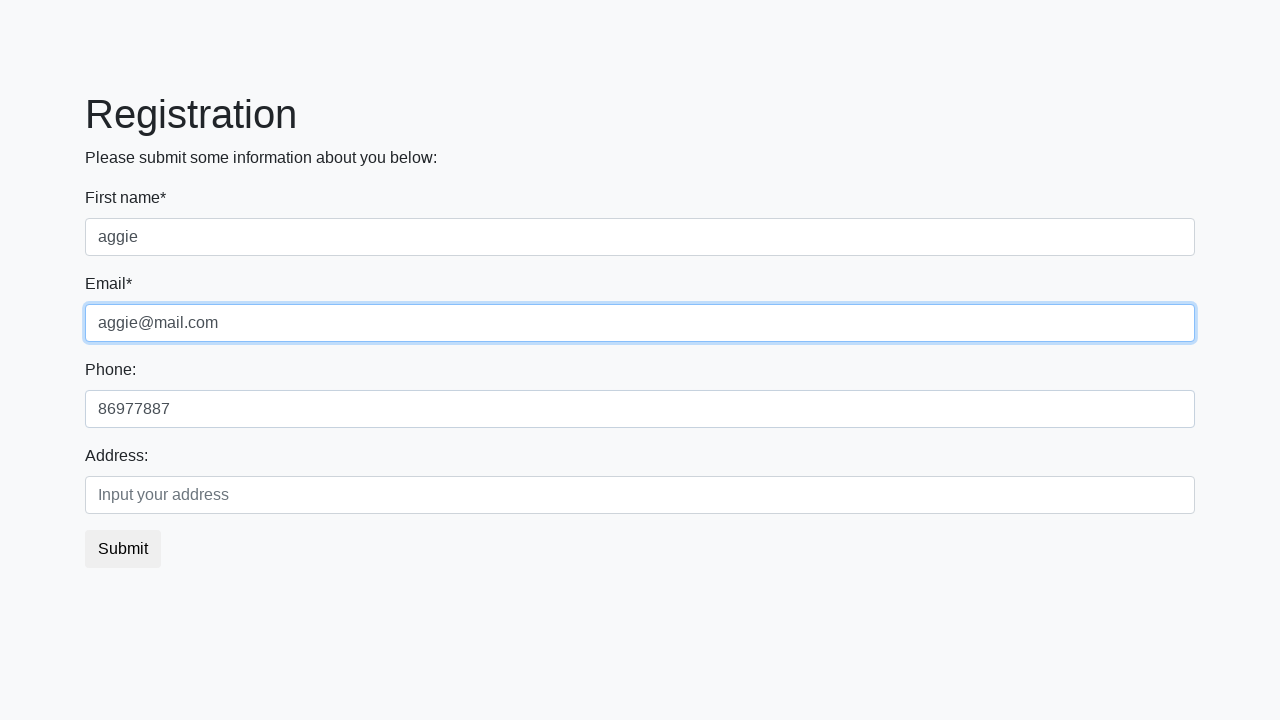

Filled form field 4 with 'gatve' on .form-control >> nth=3
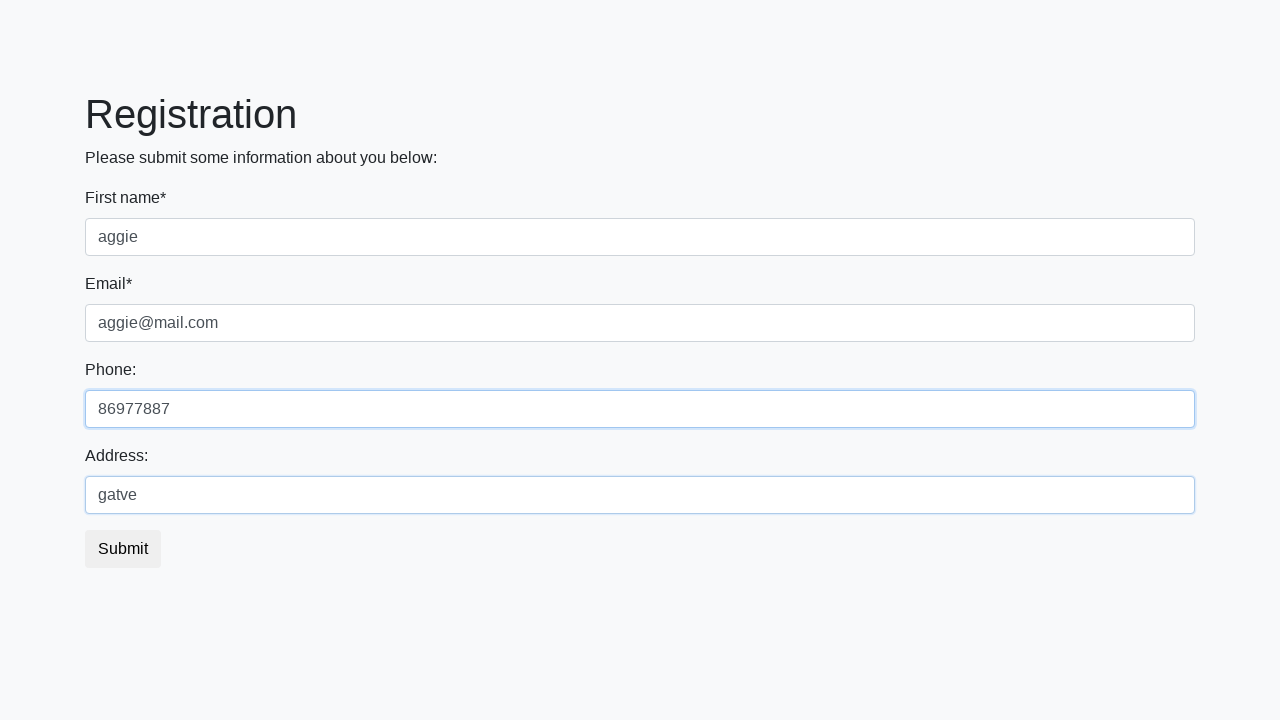

Clicked submit button to submit registration form at (123, 549) on .btn-default
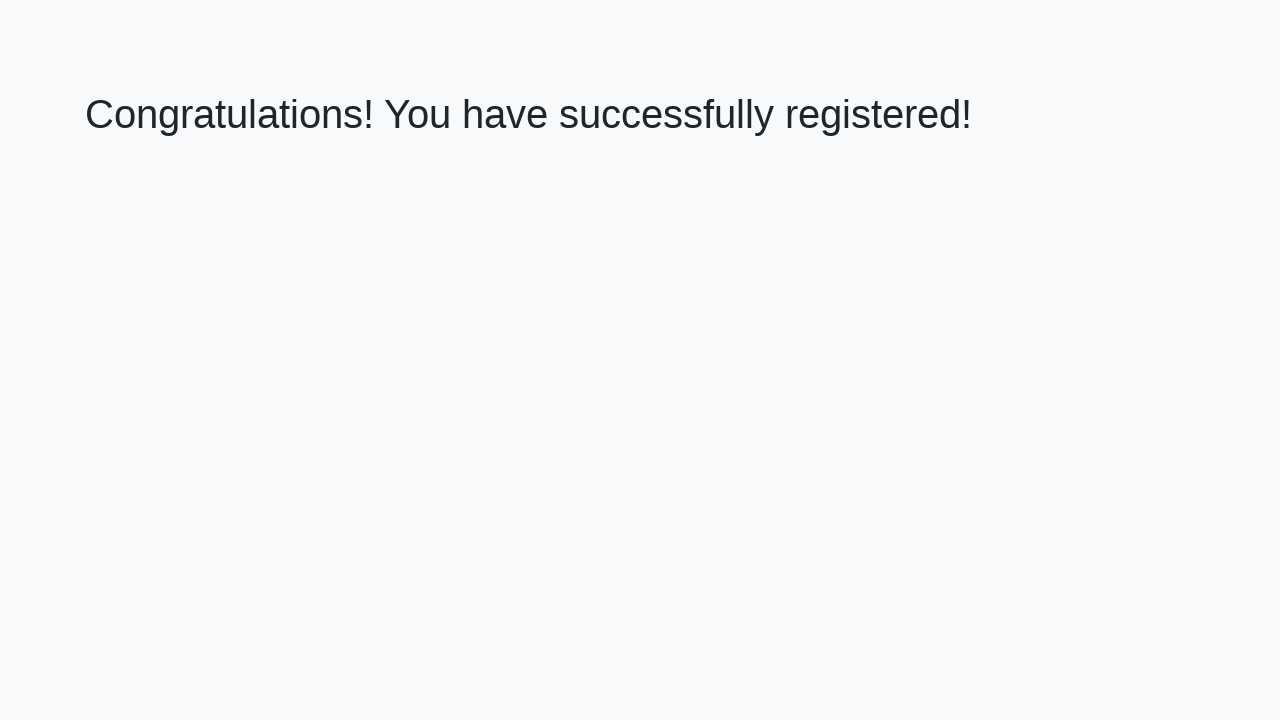

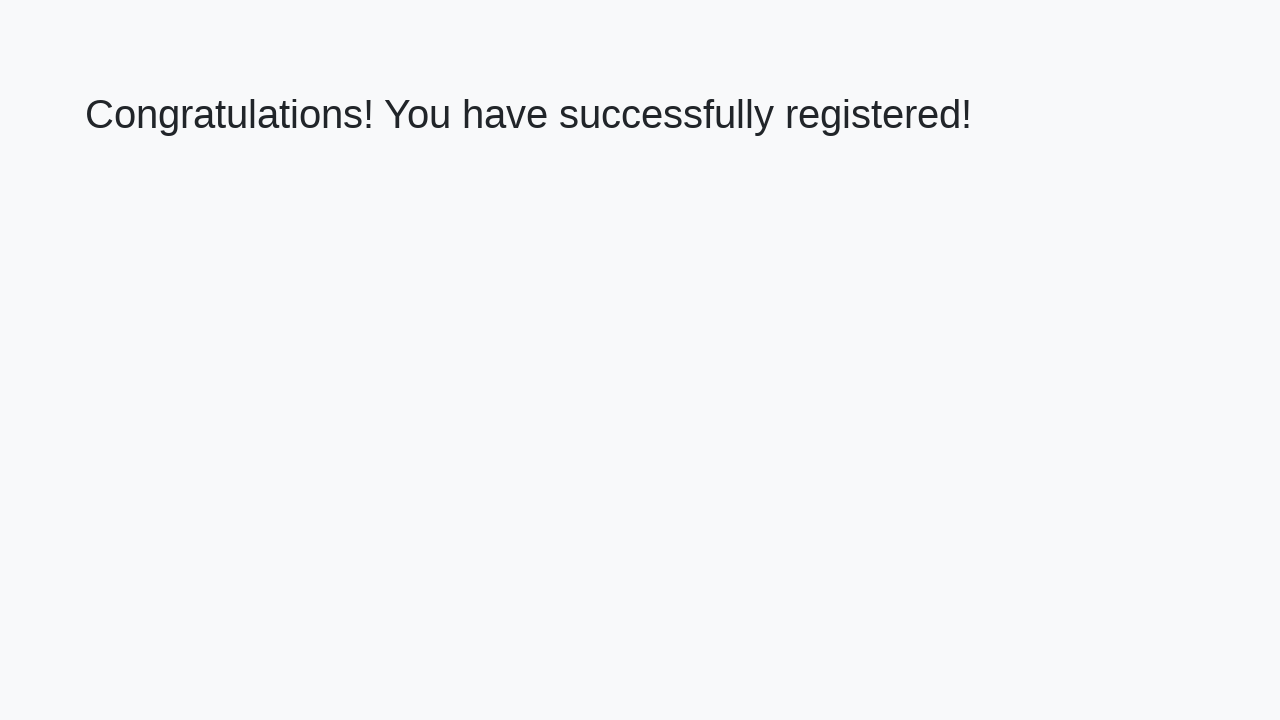